Tests passenger dropdown functionality by opening the dropdown, incrementing adult count 4 times, and closing the dropdown

Starting URL: https://rahulshettyacademy.com/dropdownsPractise/

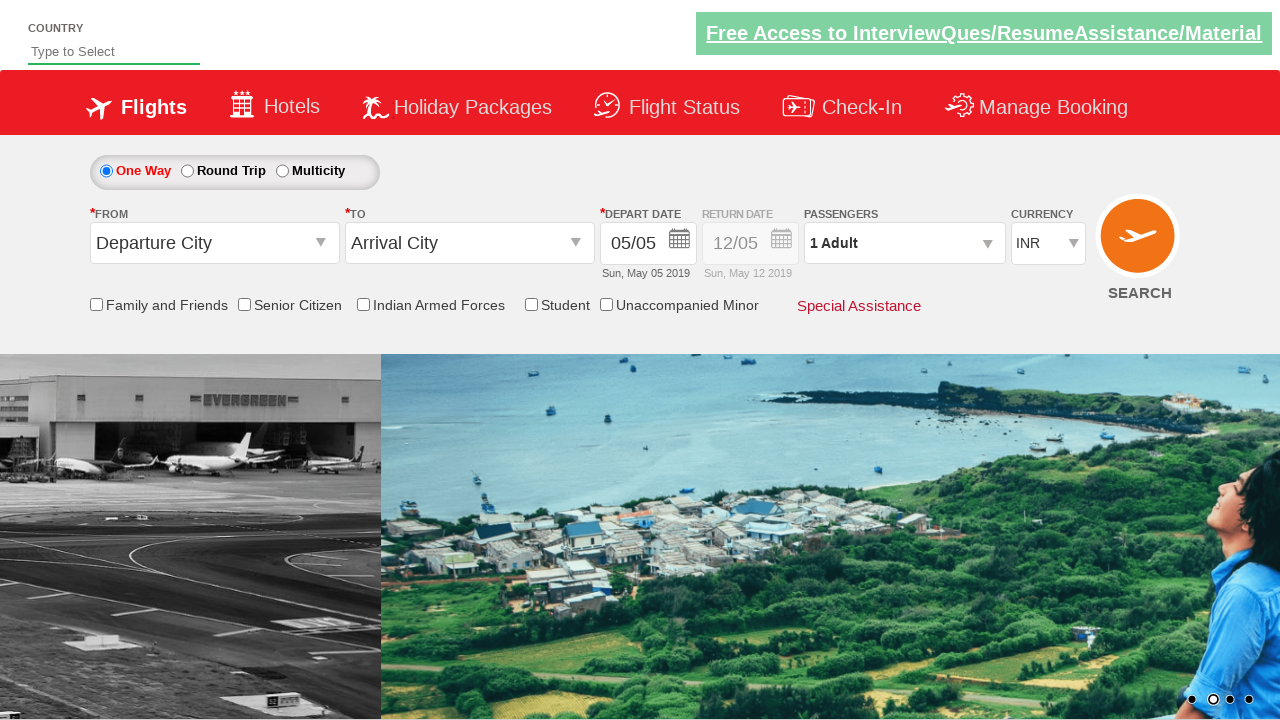

Clicked on passenger info dropdown to open it at (904, 243) on #divpaxinfo
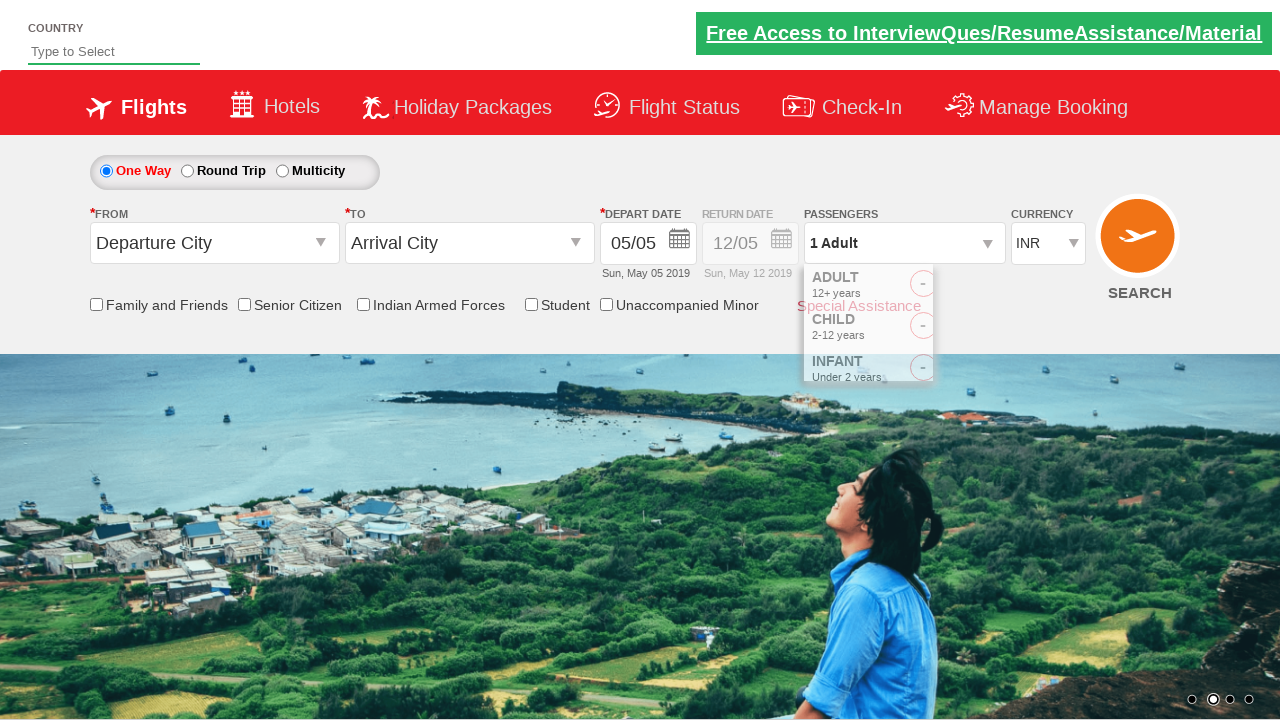

Waited for adult increment button to be visible
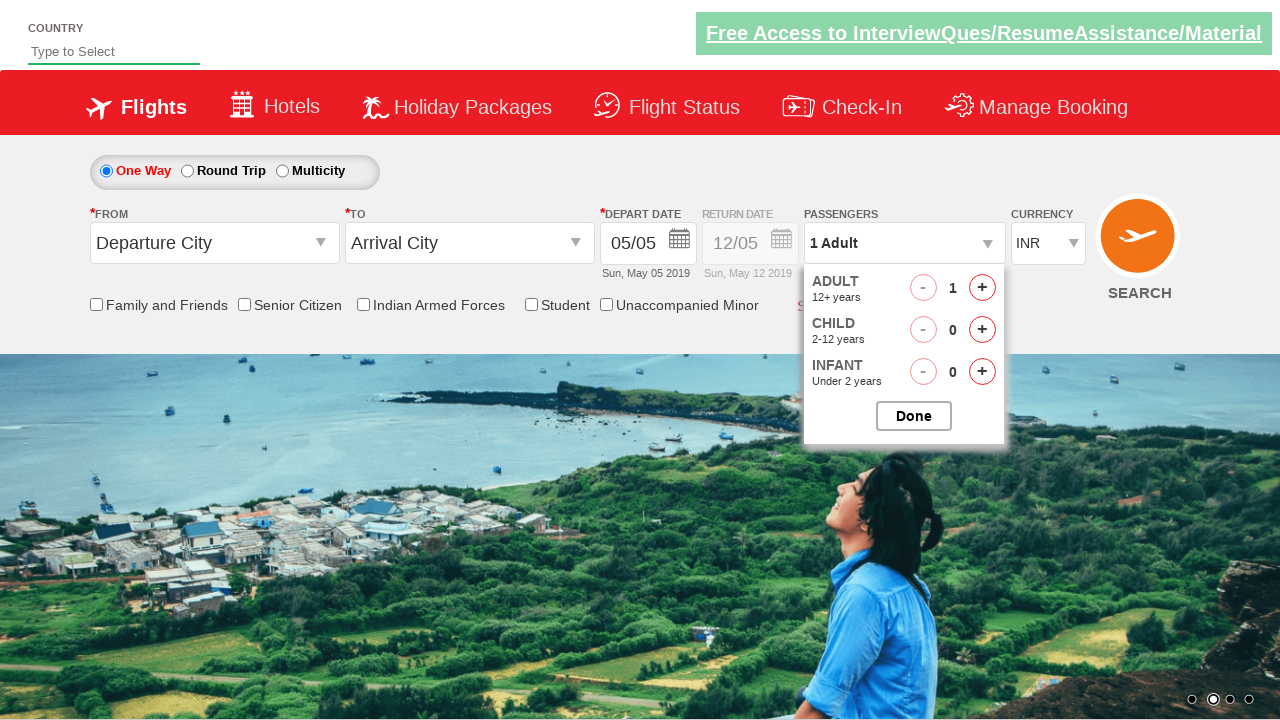

Clicked adult increment button (click 1 of 4) at (982, 288) on #hrefIncAdt
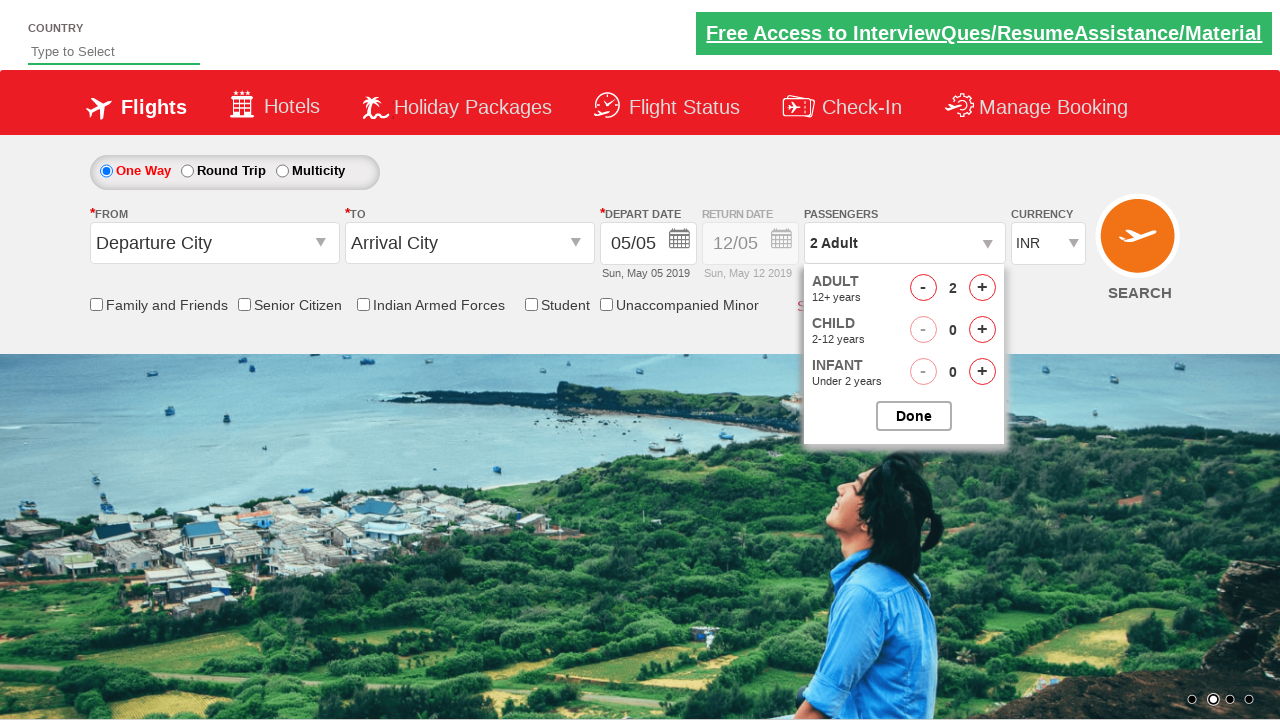

Clicked adult increment button (click 2 of 4) at (982, 288) on #hrefIncAdt
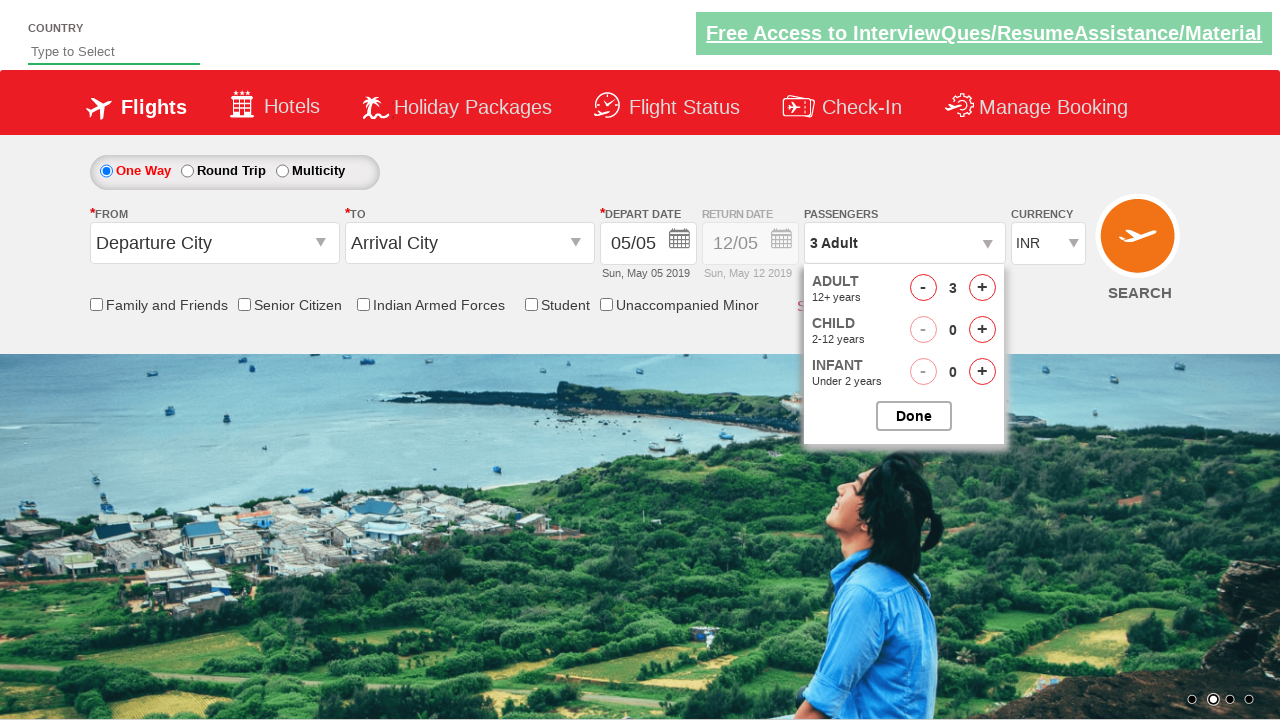

Clicked adult increment button (click 3 of 4) at (982, 288) on #hrefIncAdt
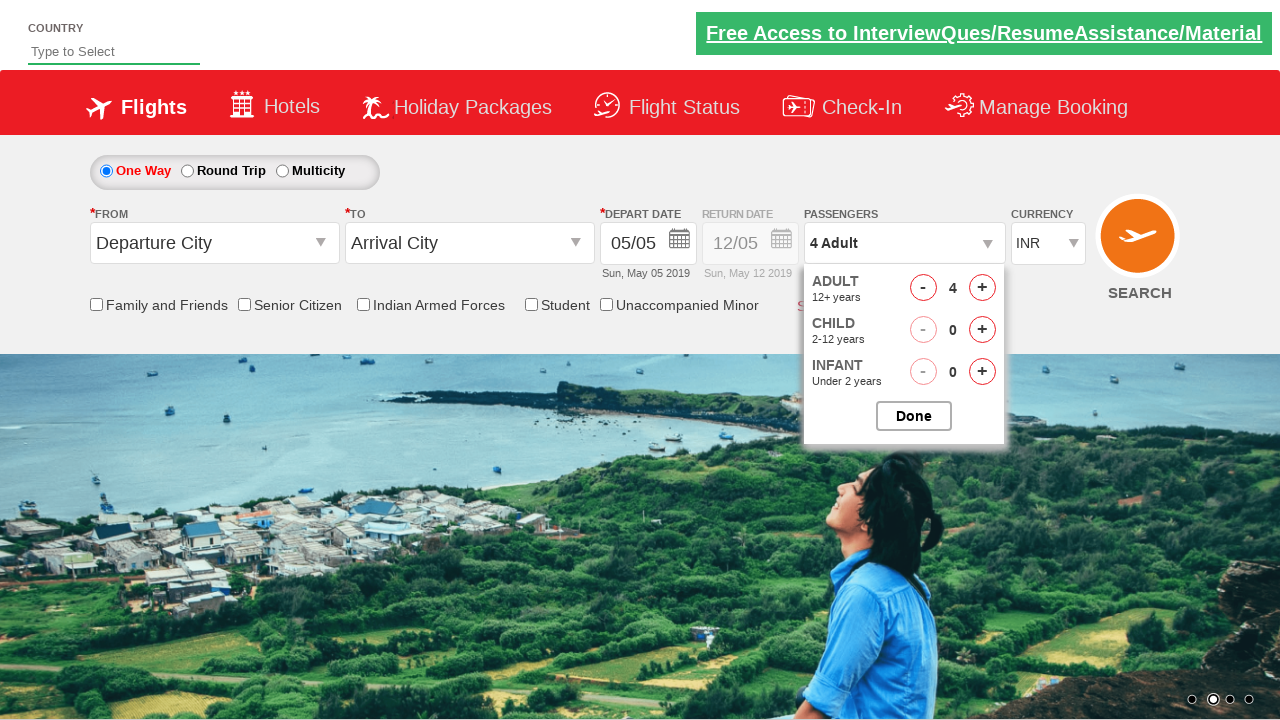

Clicked adult increment button (click 4 of 4) at (982, 288) on #hrefIncAdt
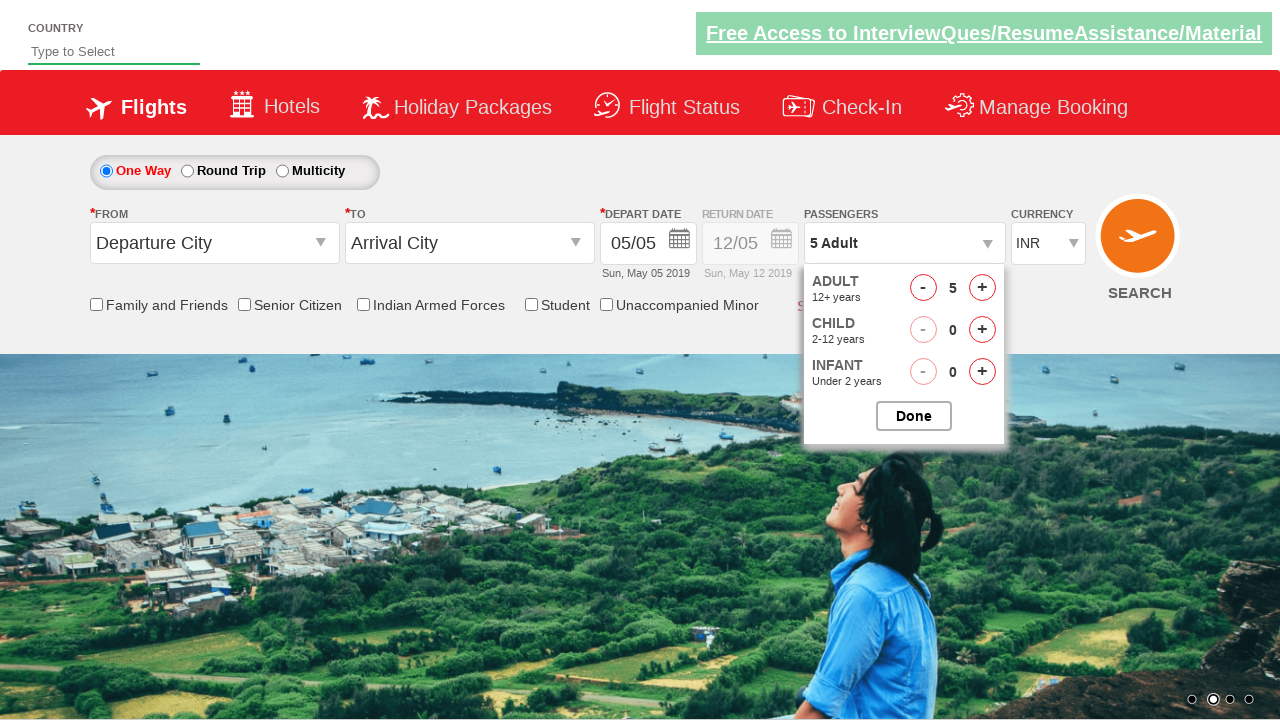

Clicked to close passenger options dropdown at (914, 416) on #btnclosepaxoption
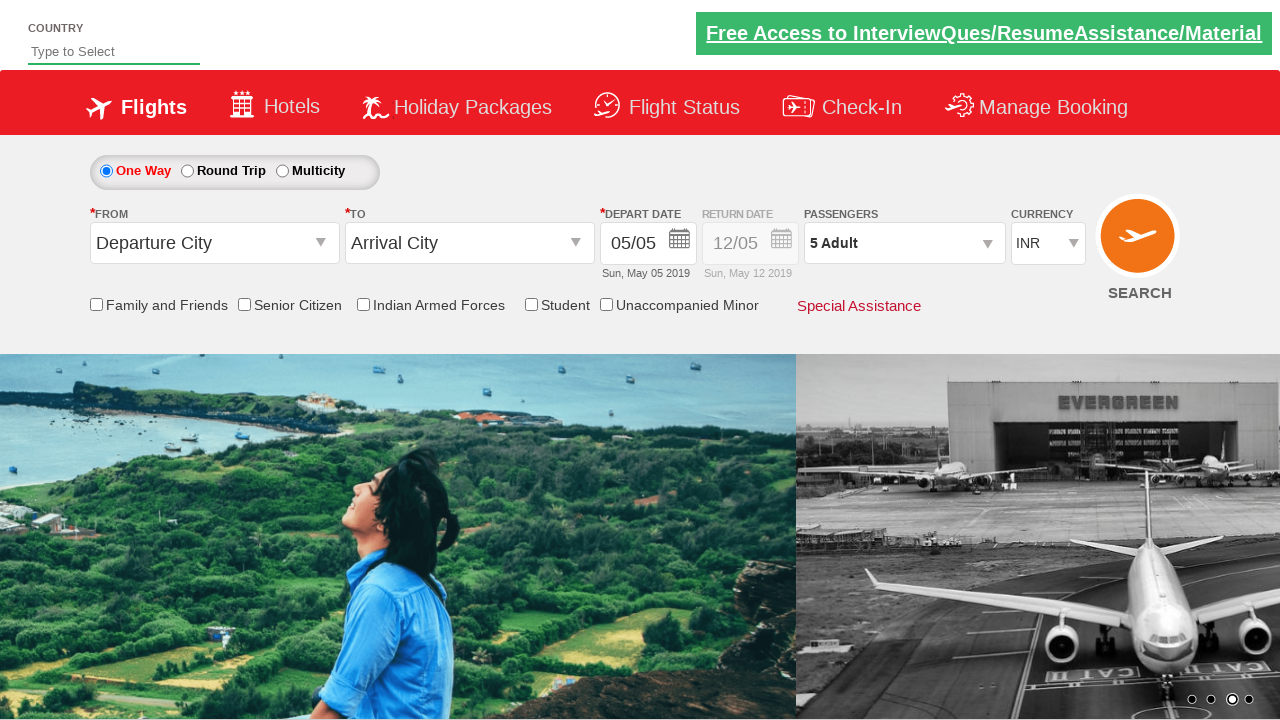

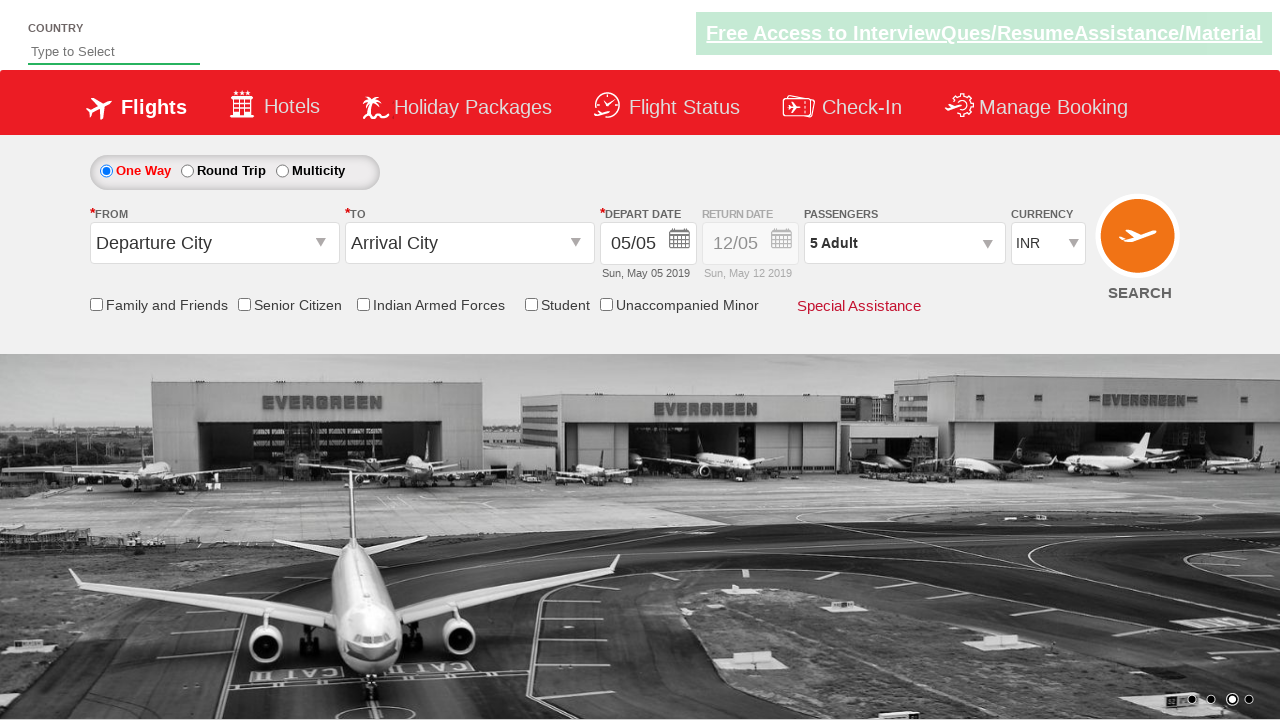